Navigates to the OrangeHRM login page and verifies the page loads

Starting URL: https://opensource-demo.orangehrmlive.com/web/index.php/auth/login

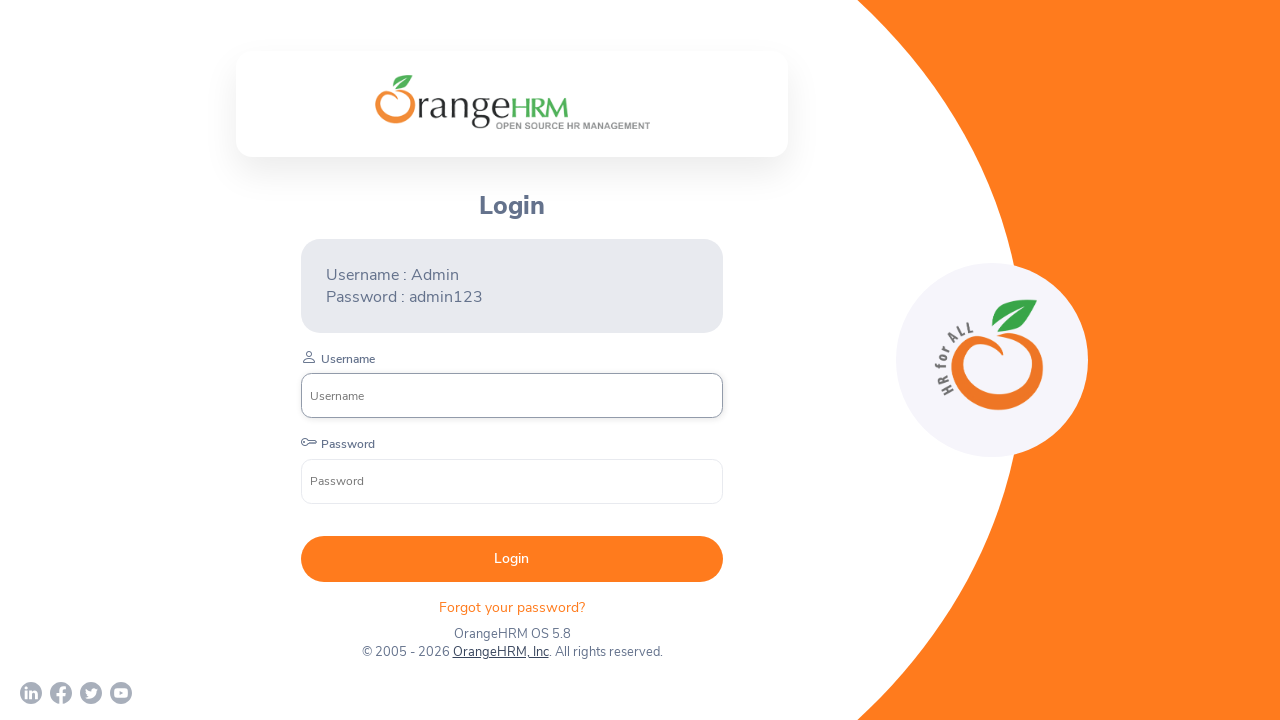

Waited for OrangeHRM login page DOM to load
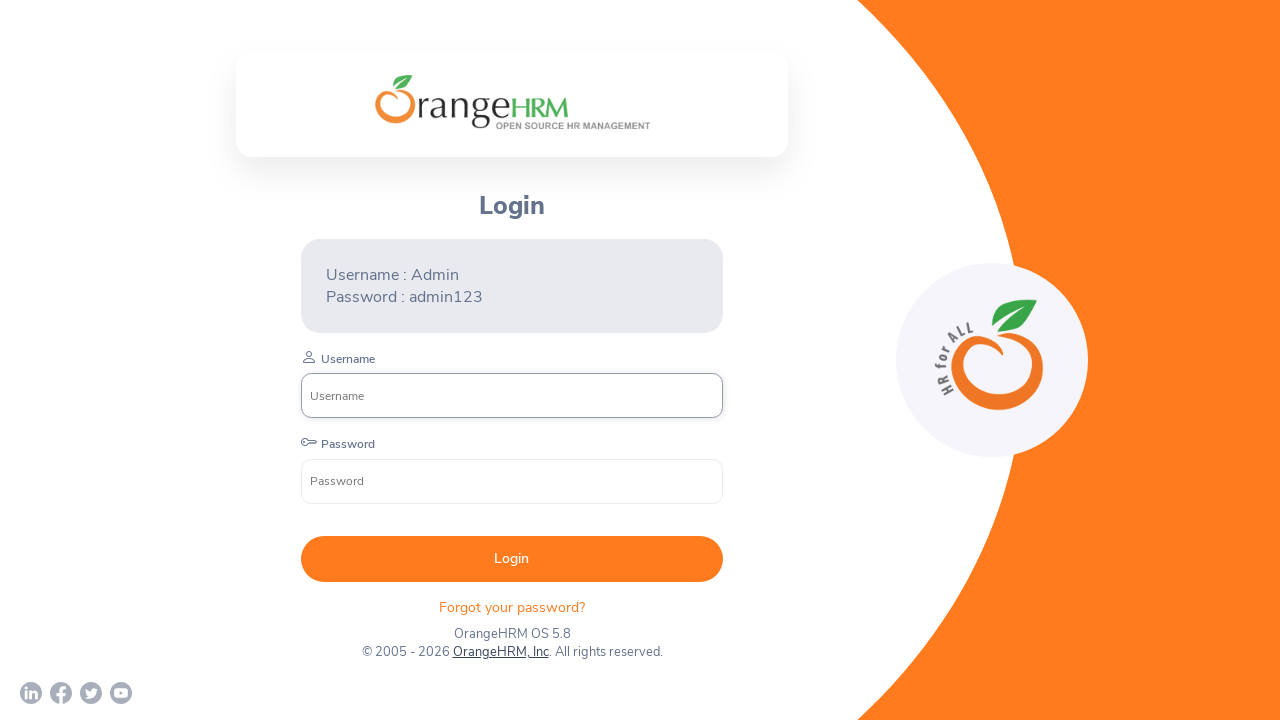

Verified page title is 'OrangeHRM'
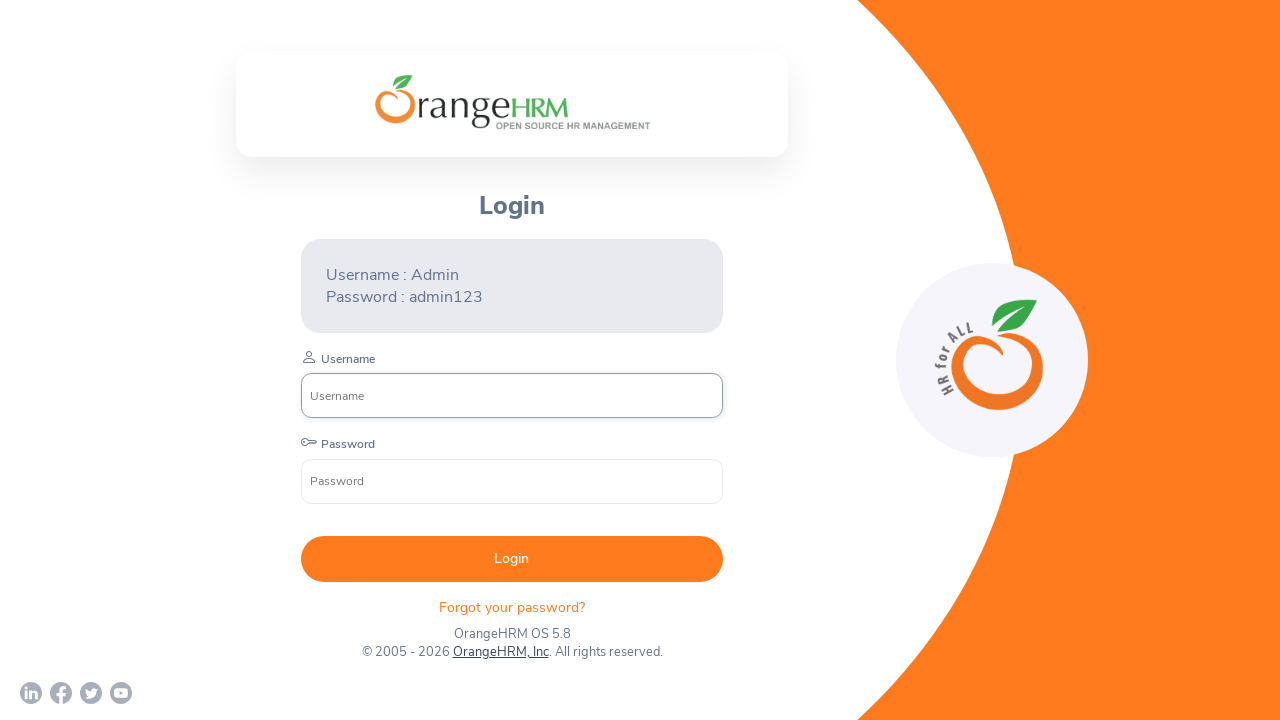

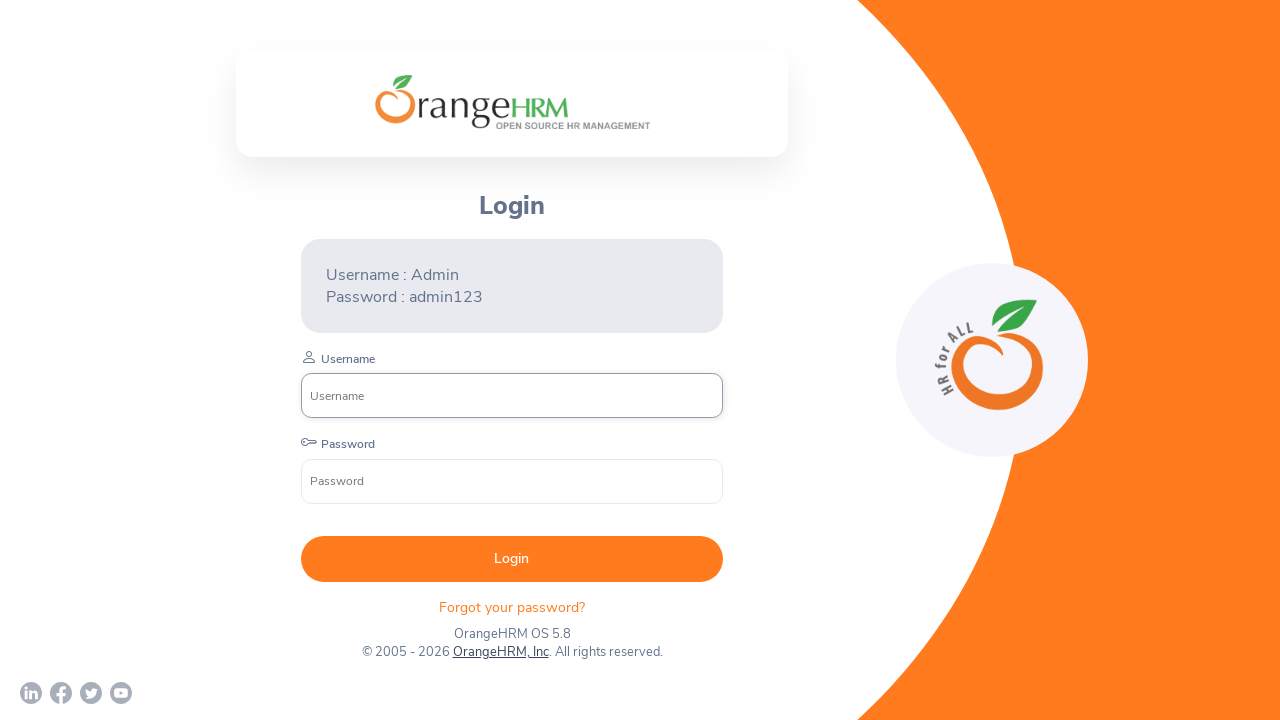